Tests the search functionality on Python.org by entering "pycon" in the search box and submitting the search form

Starting URL: http://www.python.org

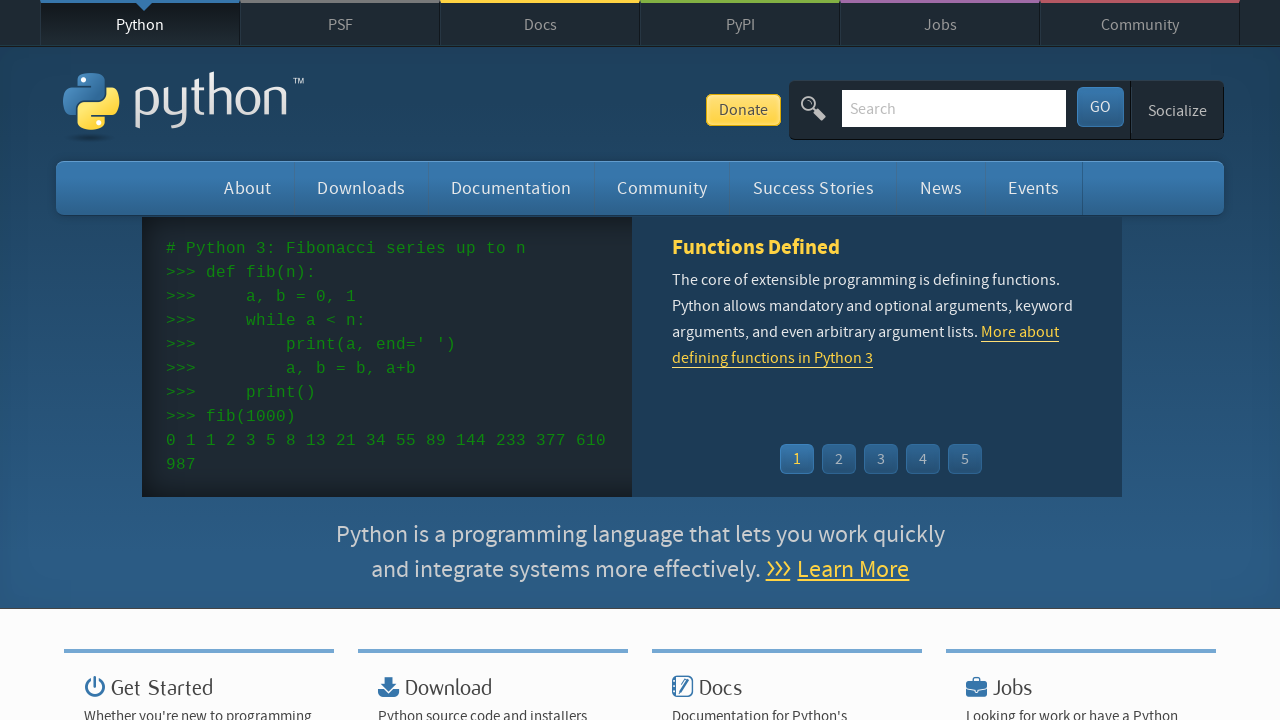

Verified page title contains 'Python'
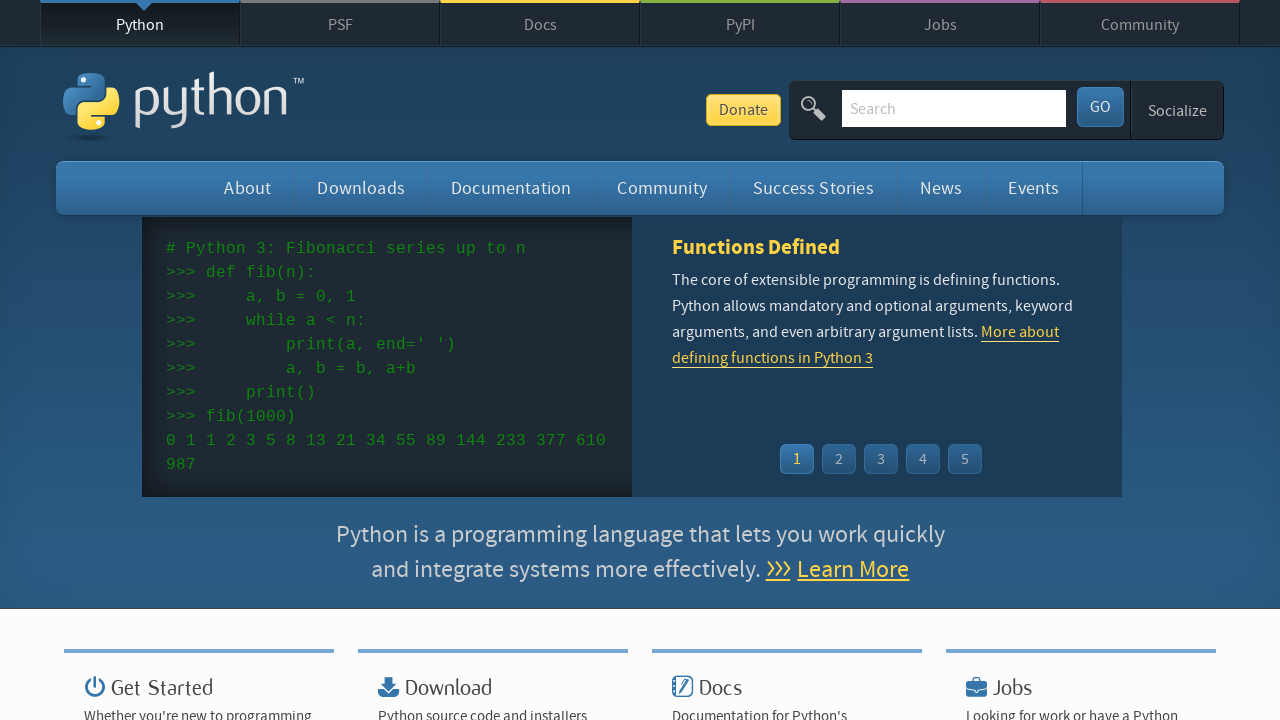

Filled search box with 'pycon' on input[name='q']
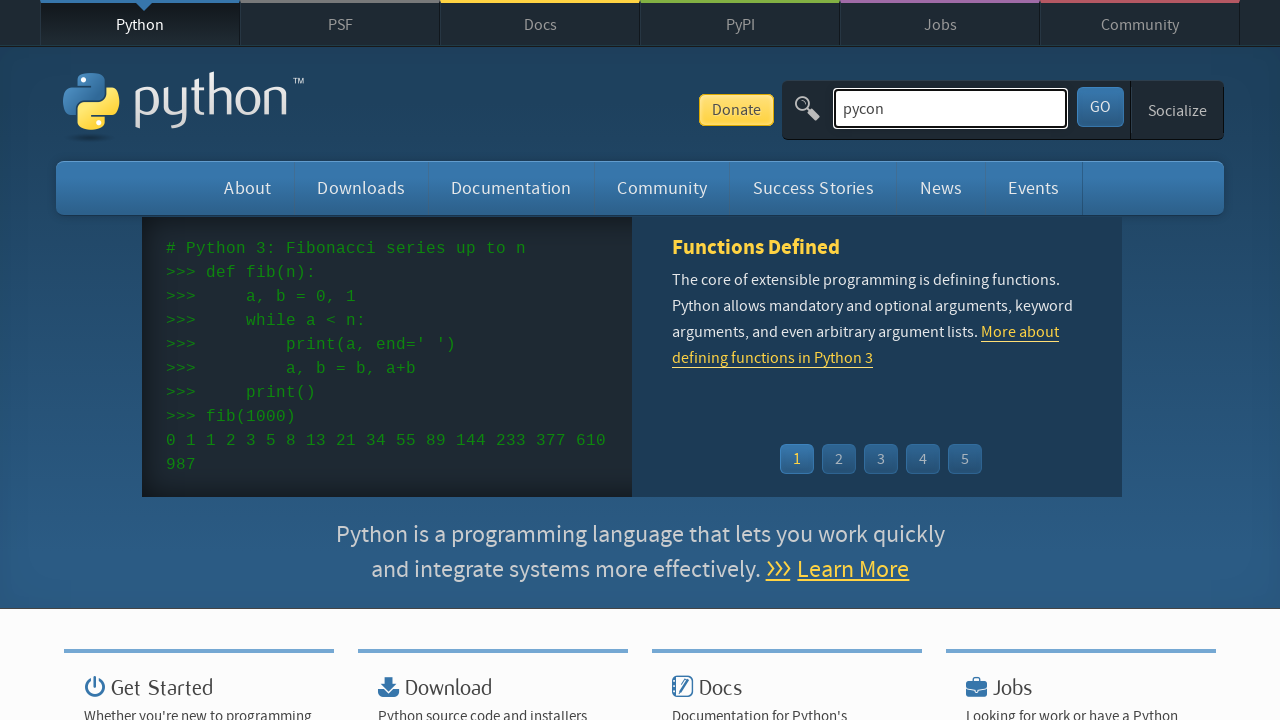

Pressed Enter to submit search form on input[name='q']
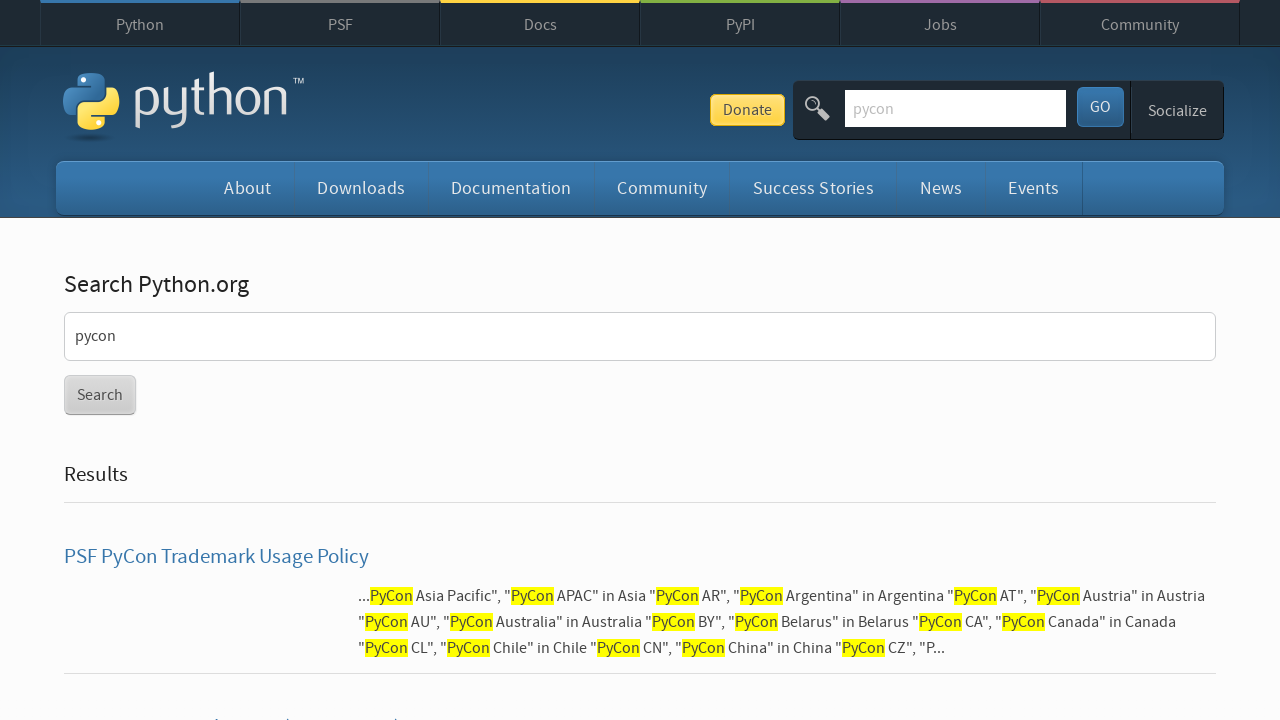

Waited for network to become idle and results to load
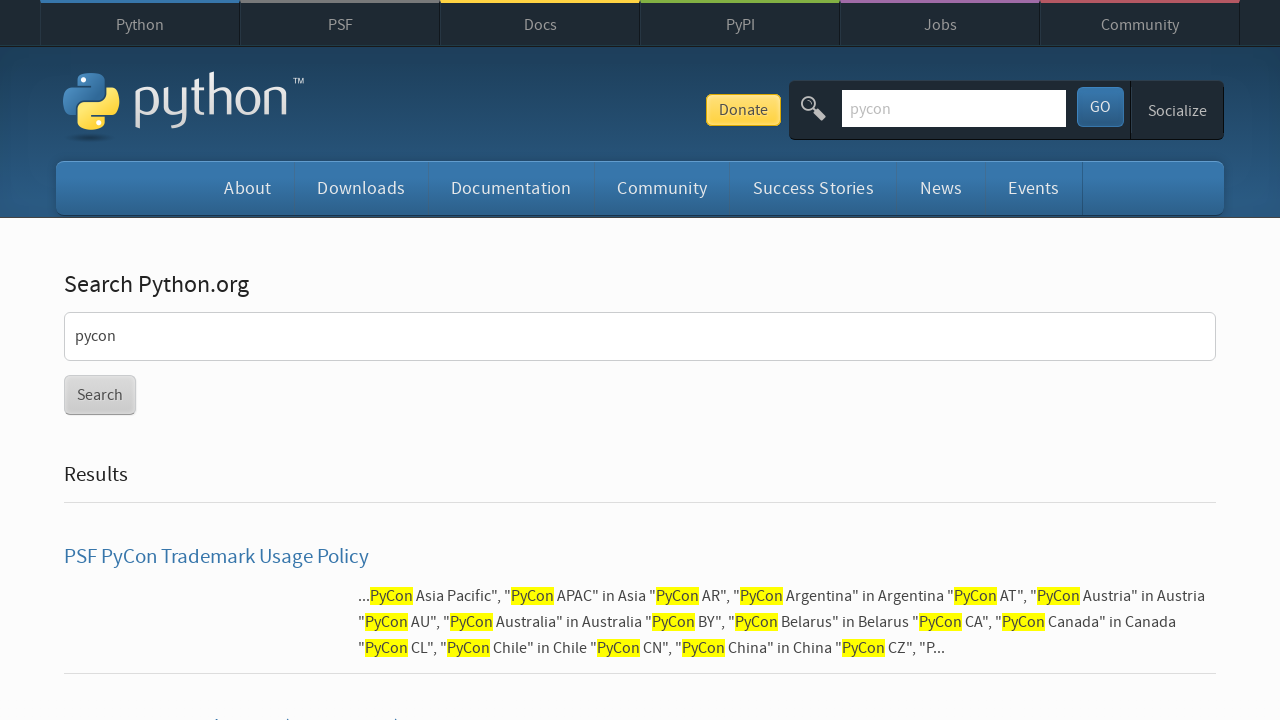

Verified search results are displayed (no 'No results found' message)
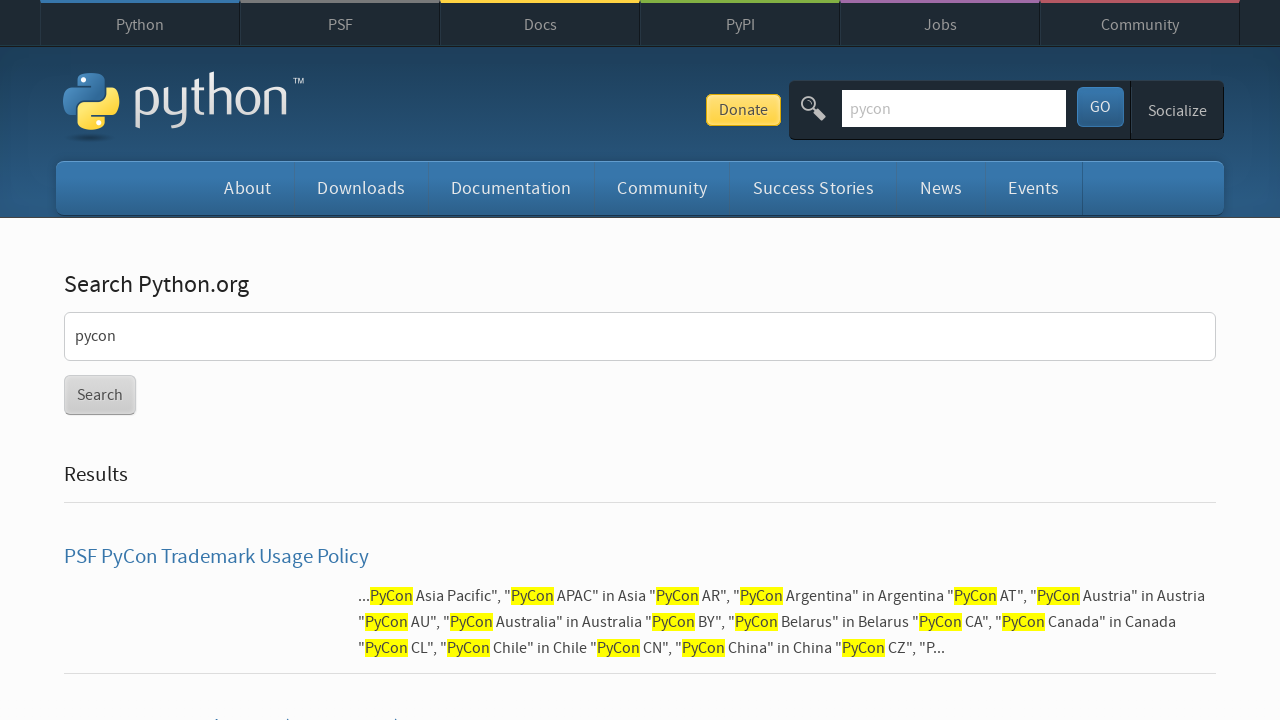

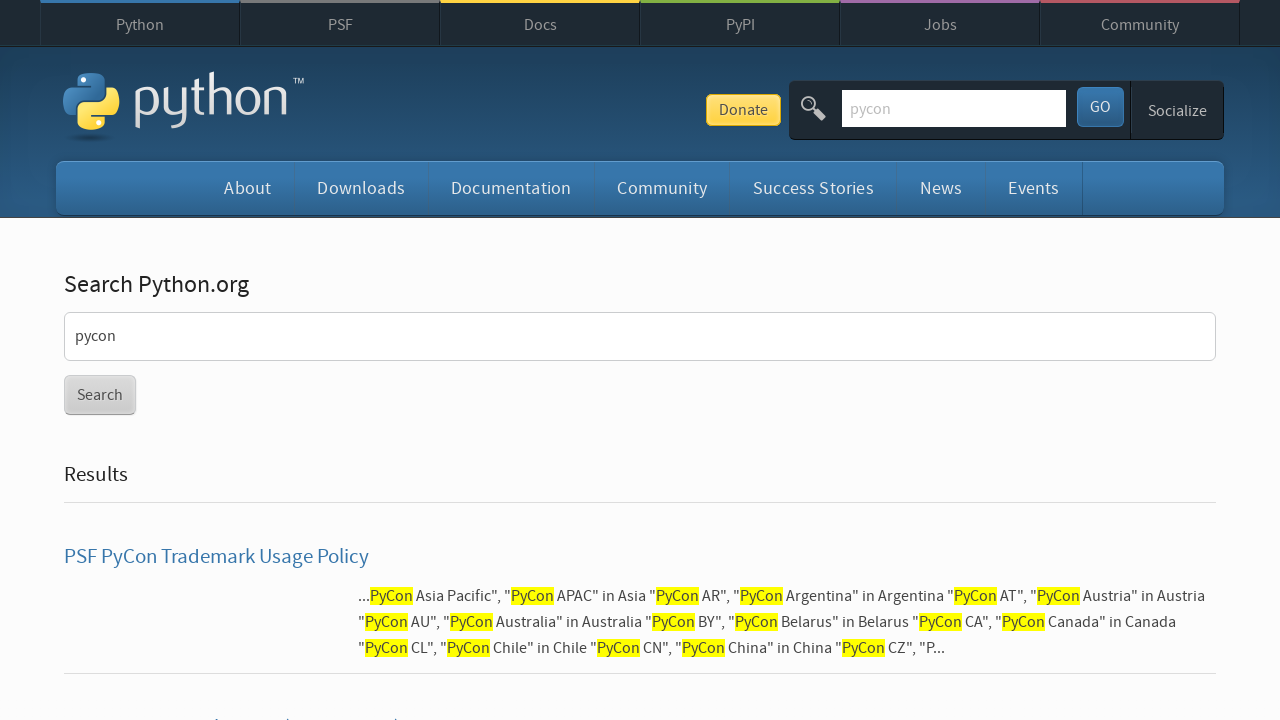